Tests window handling functionality by opening a new window, switching between windows, and accessing elements in different windows

Starting URL: https://the-internet.herokuapp.com/windows

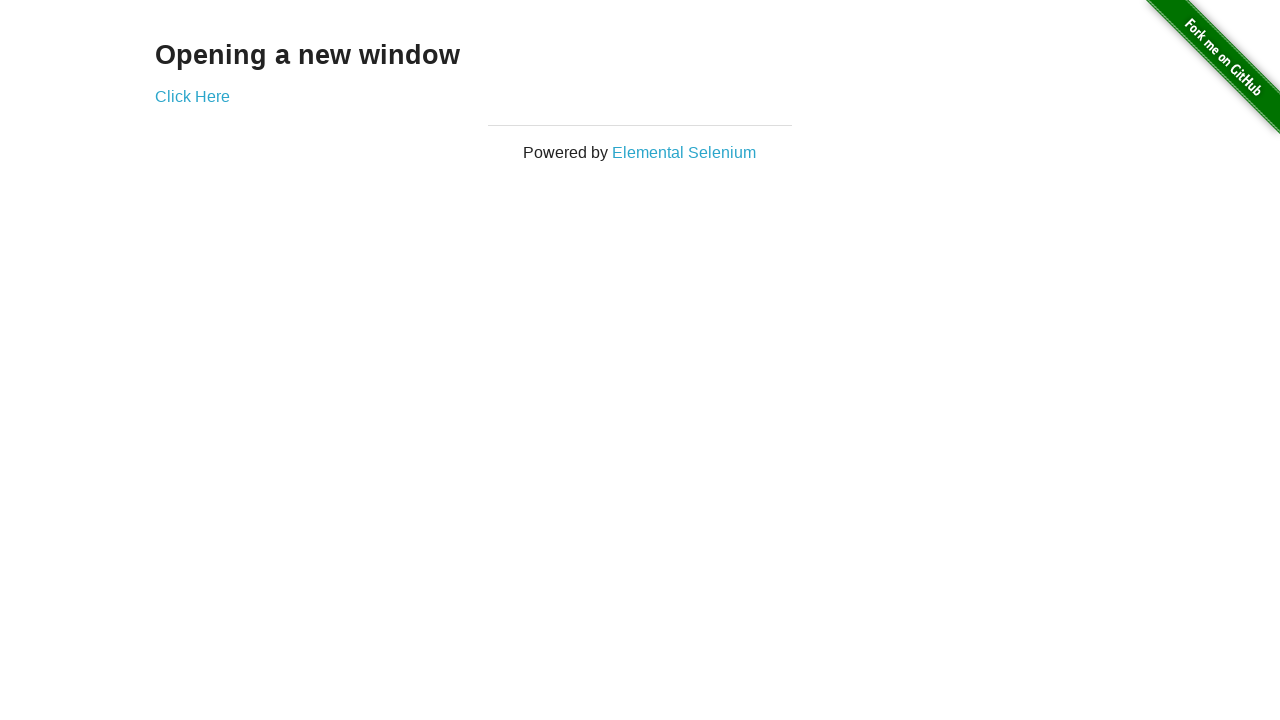

Clicked link to open new window and captured new page at (192, 96) on xpath=//a[@target='_blank'][1]
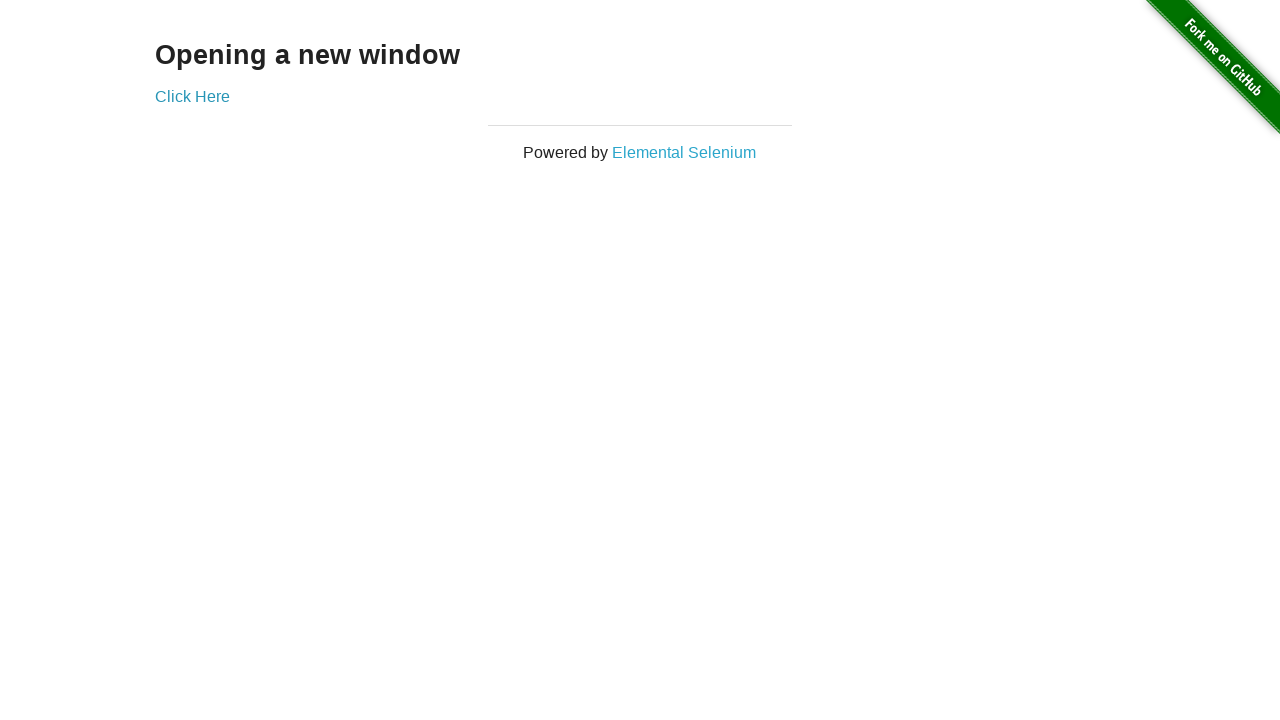

Retrieved all pages (windows) from context
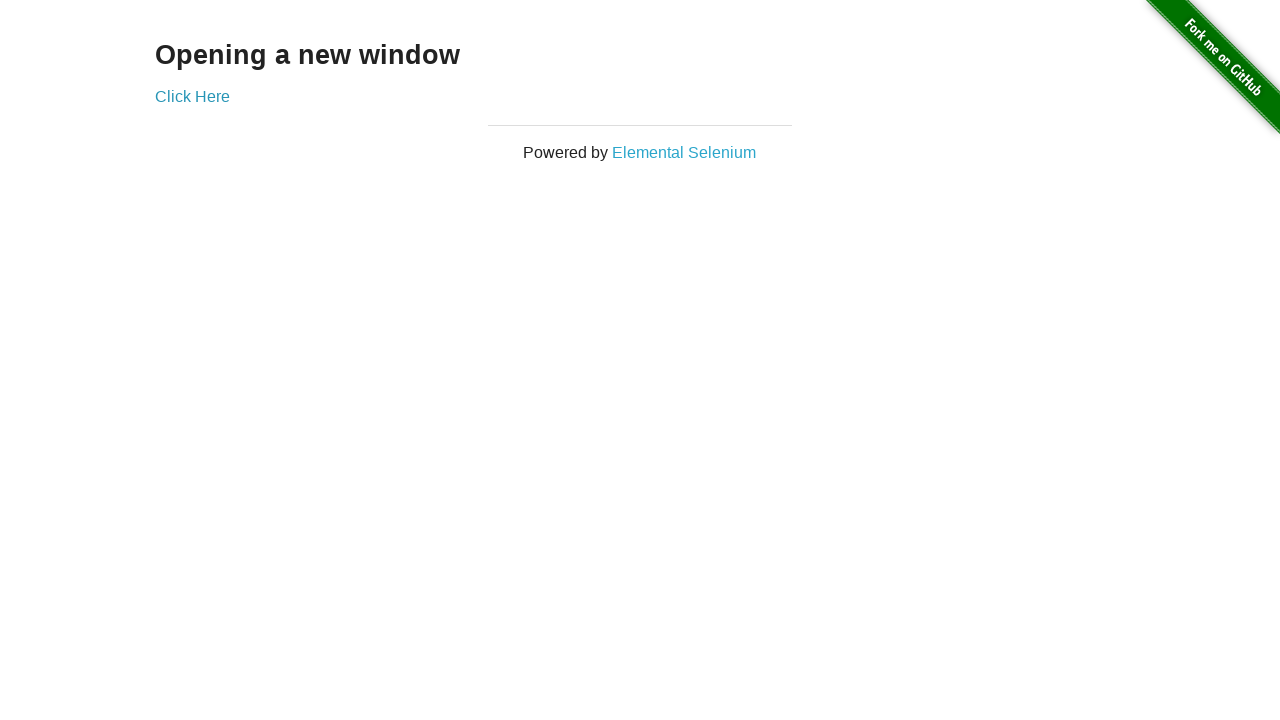

Printed titles of all open windows
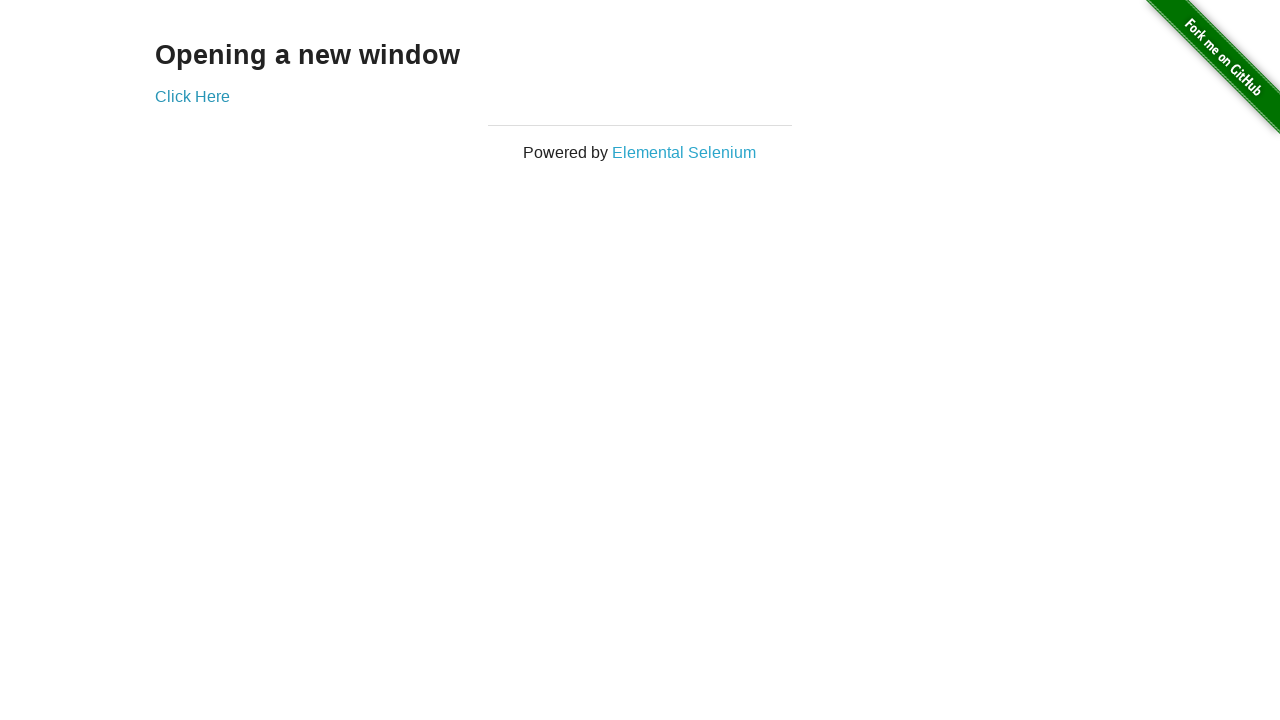

Located heading element in new window
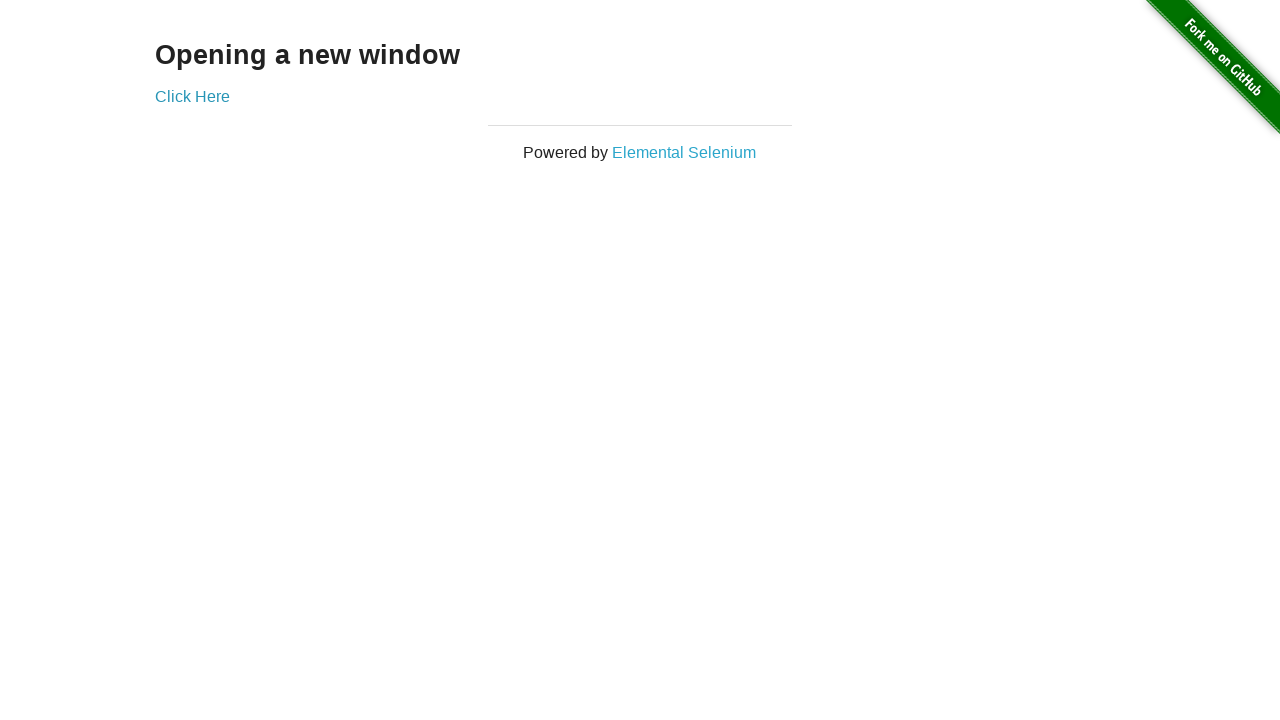

Retrieved and printed text content from new window heading
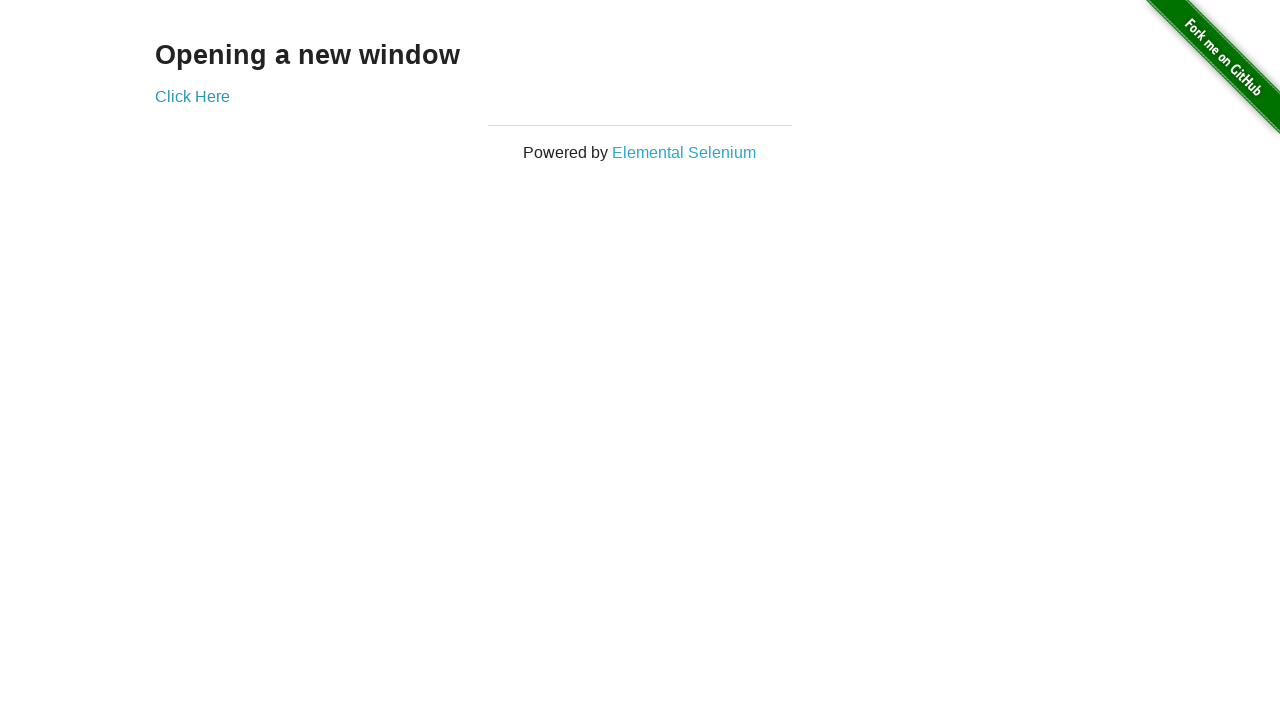

Located heading element in original window
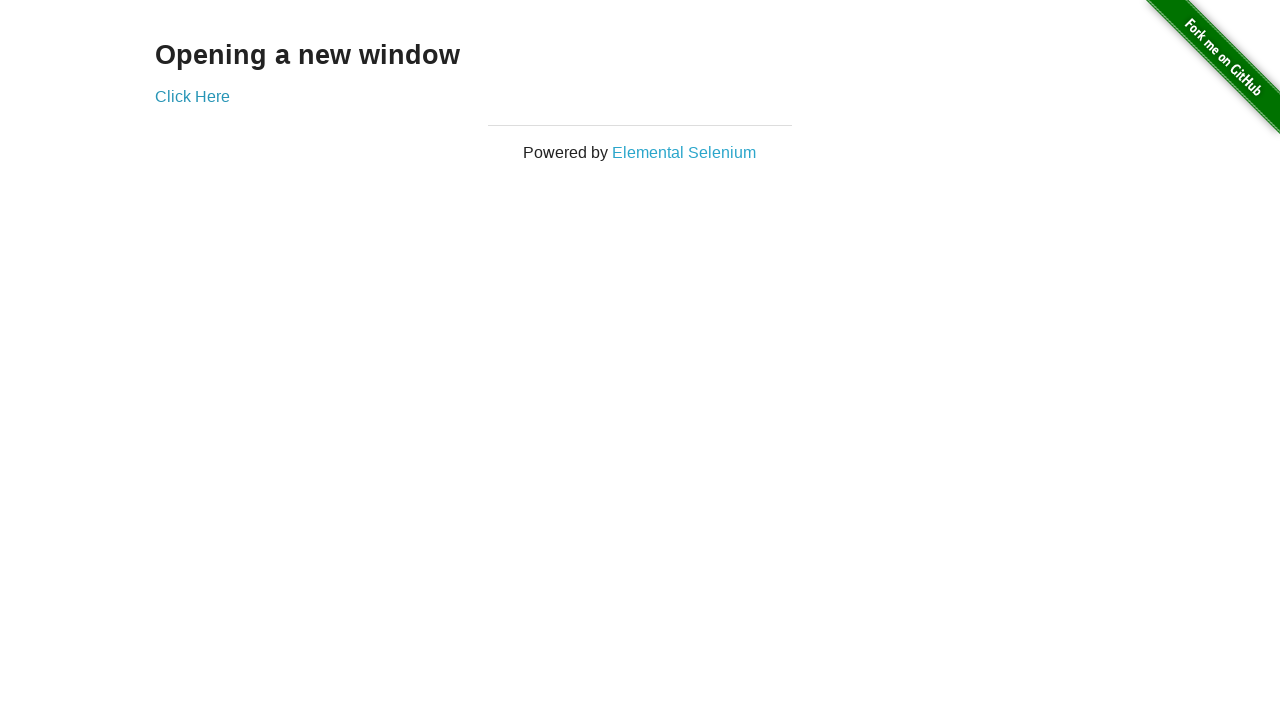

Retrieved and printed text content from original window heading
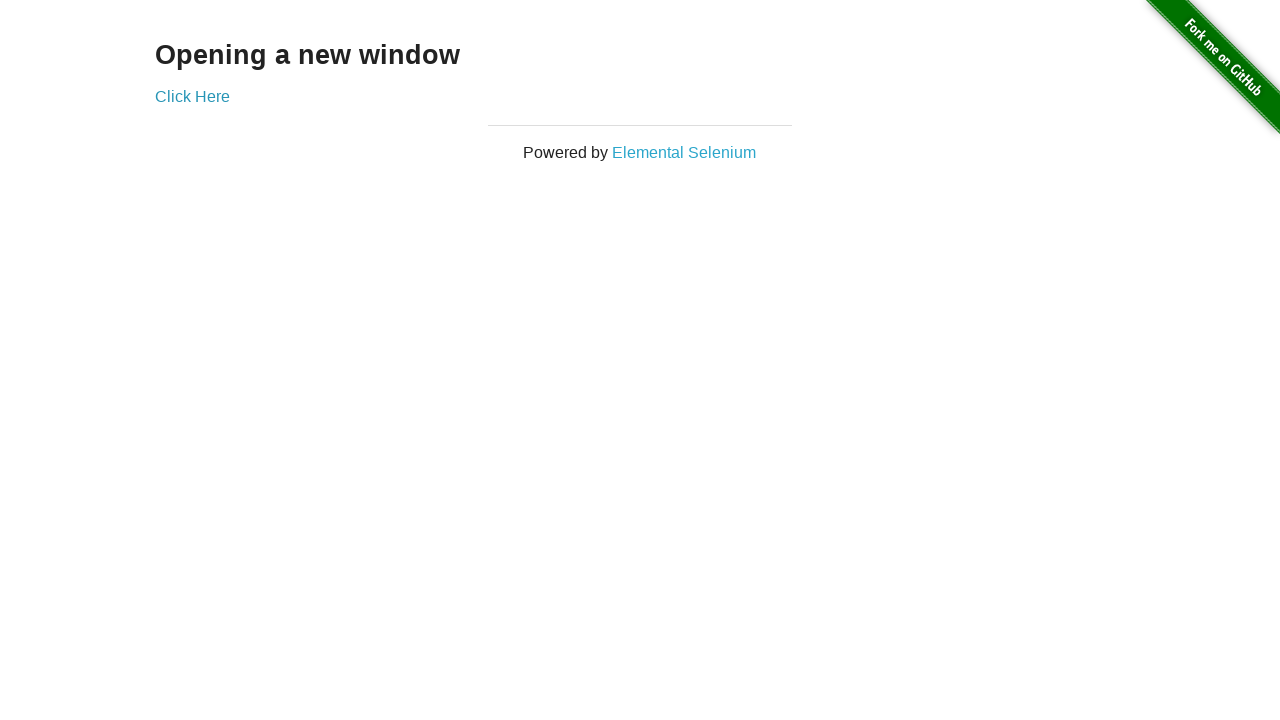

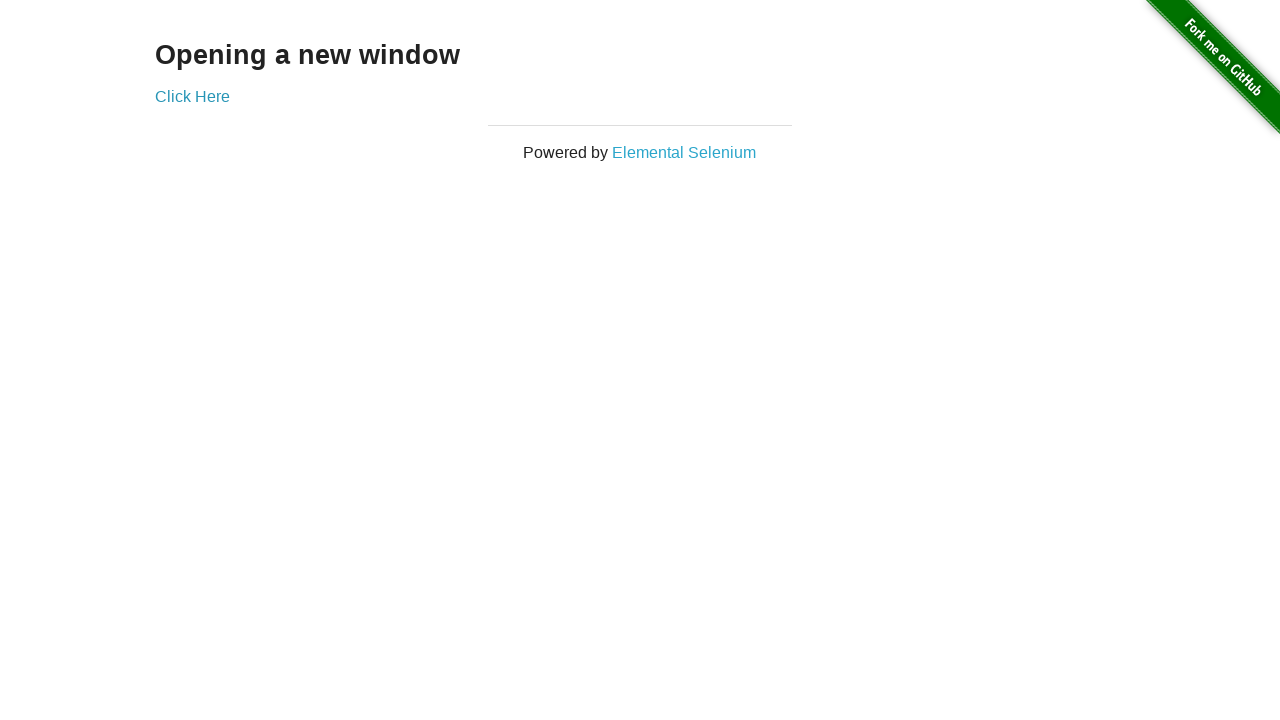